Tests navigation to the "Шоу-бізнес" (Showbiz) news section on ukr.net and verifies the navigation element is present

Starting URL: https://www.ukr.net/

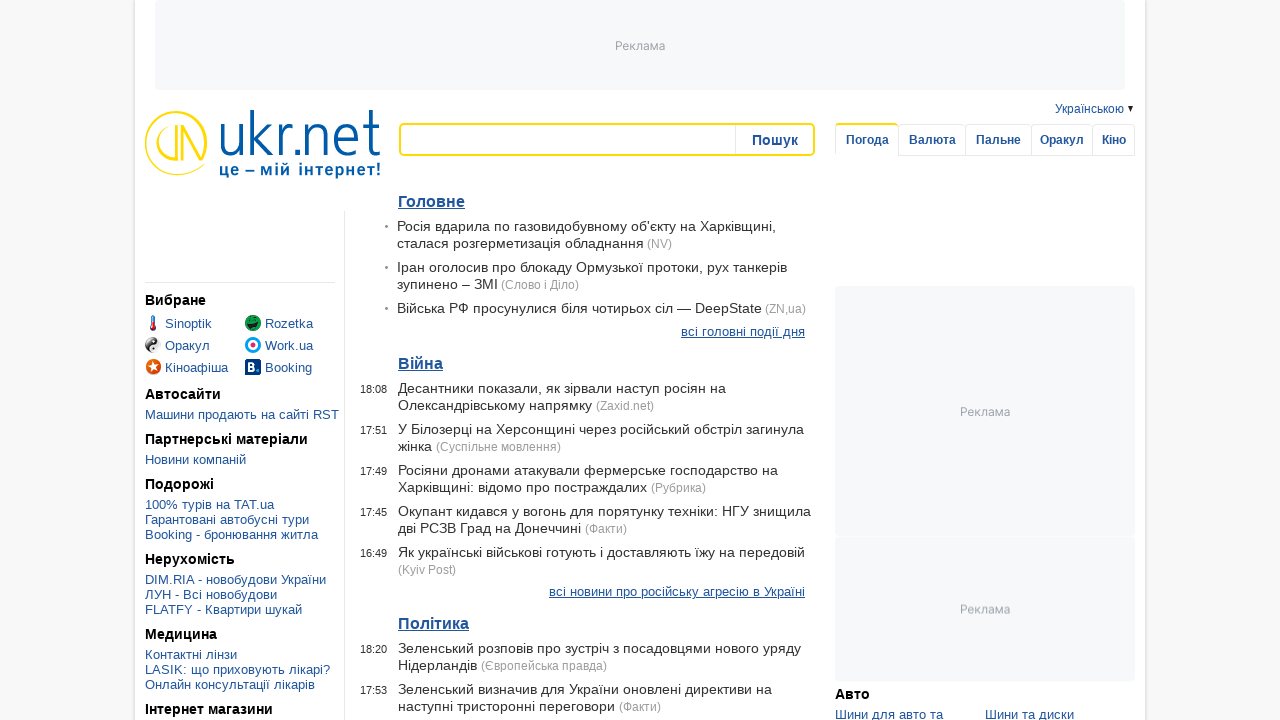

Clicked on 'Шоу-бізнес' (Showbiz) news section link at (443, 360) on text=Шоу-бізнес
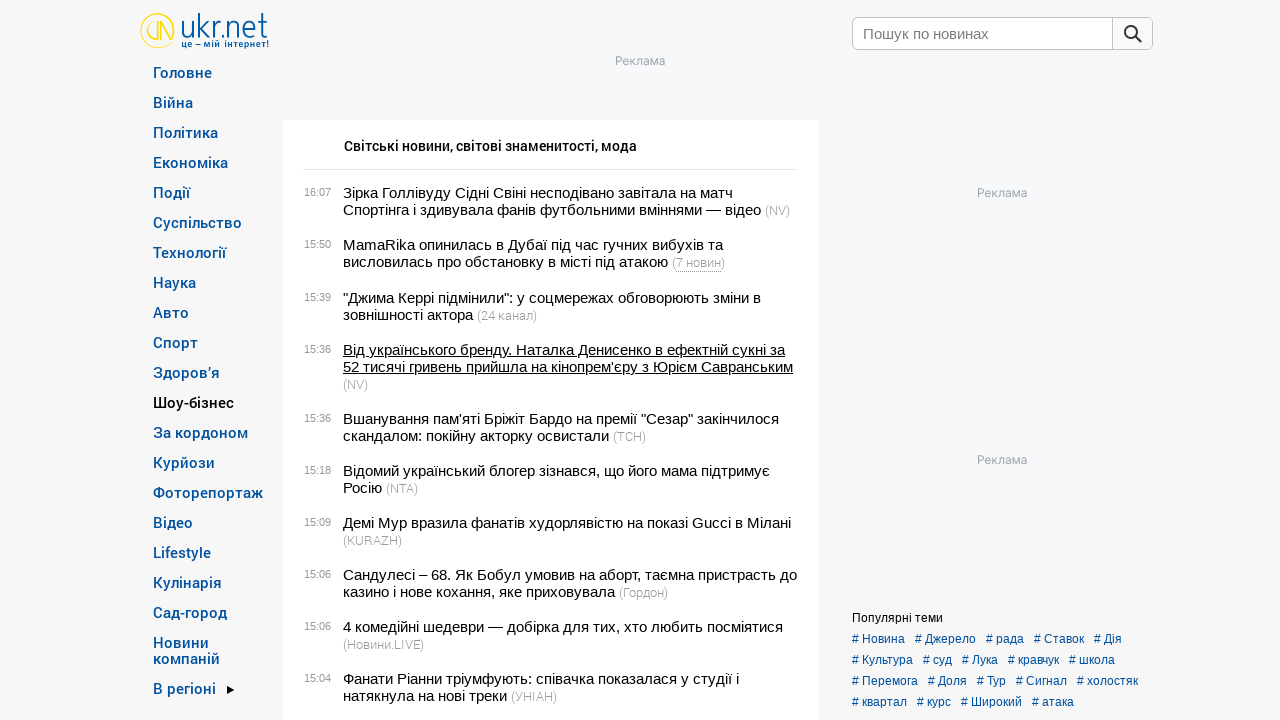

Navigation element for Showbiz section is present
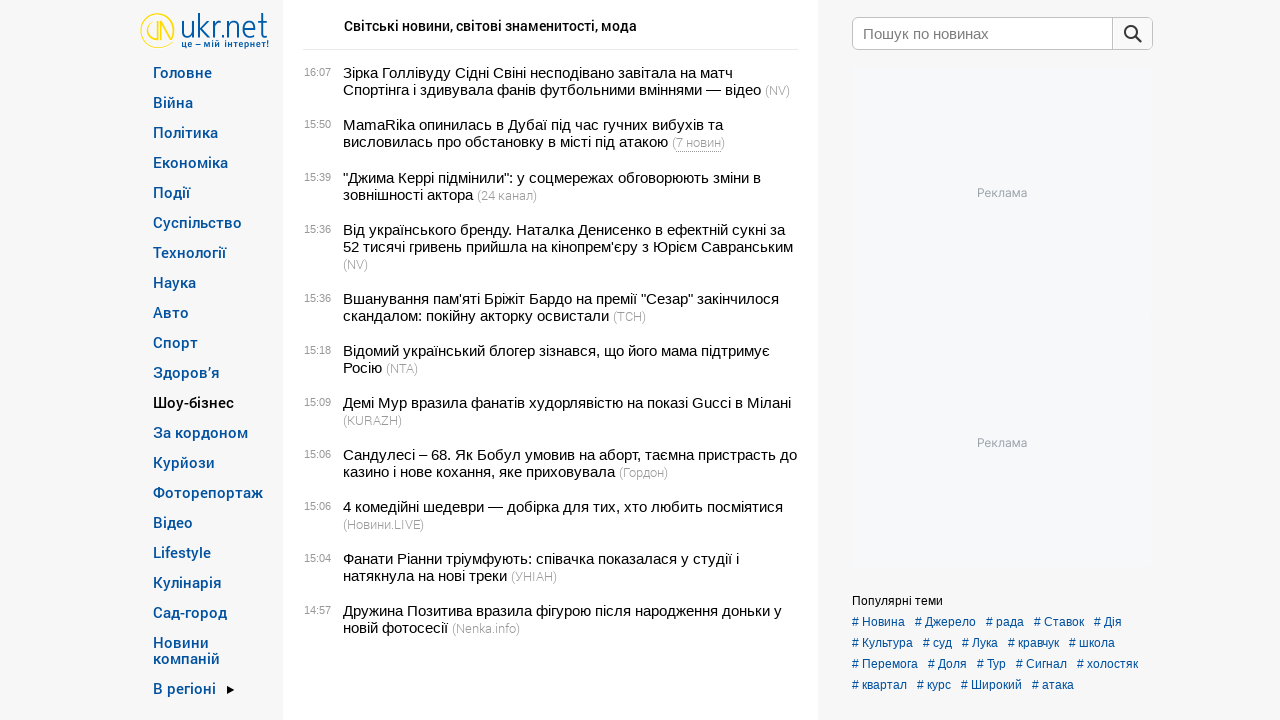

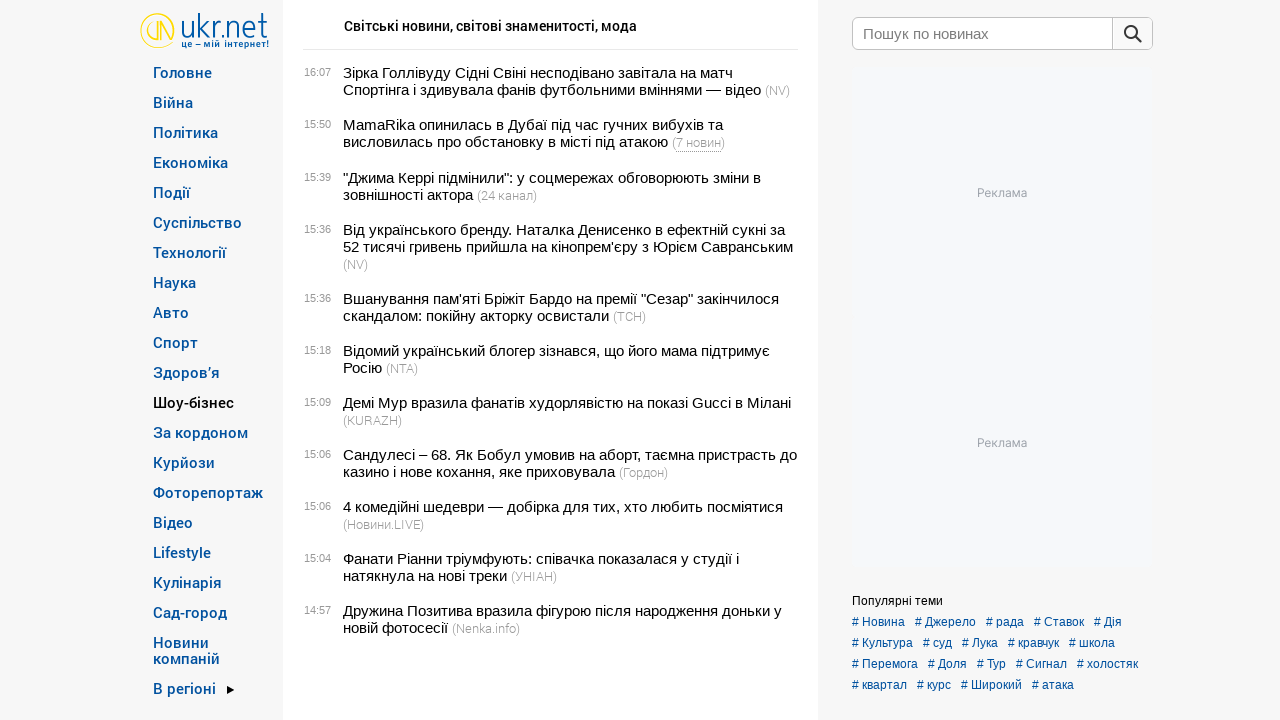